Tests accepting a JavaScript alert and verifies the success message is displayed

Starting URL: https://testcenter.techproeducation.com/index.php?page=javascript-alerts

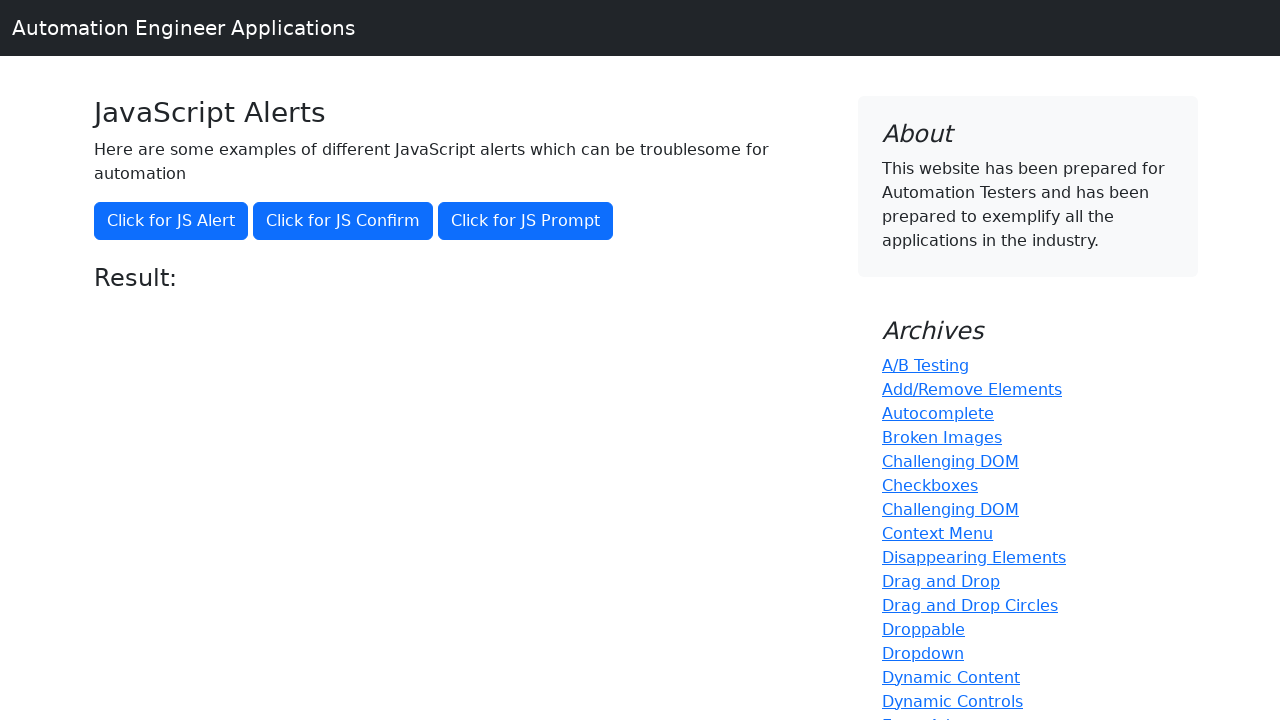

Clicked button to trigger JavaScript alert at (171, 221) on xpath=//button[@onclick='jsAlert()']
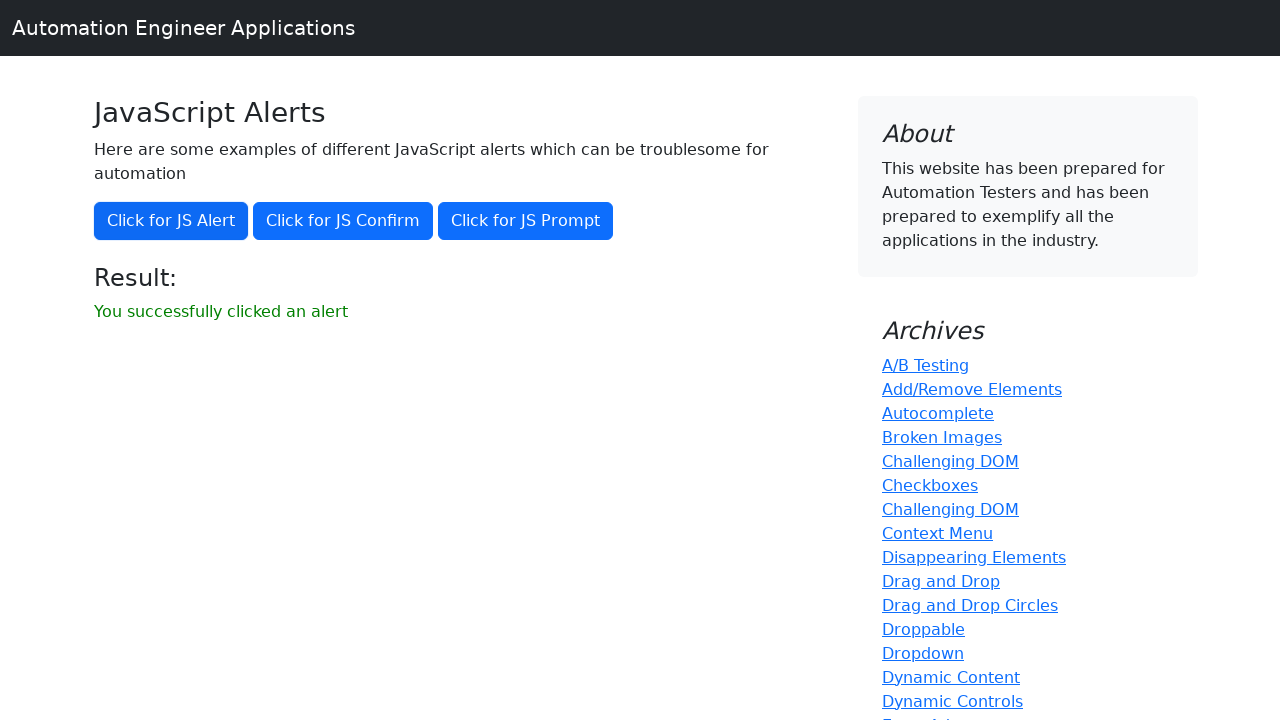

Set up dialog handler to accept alerts
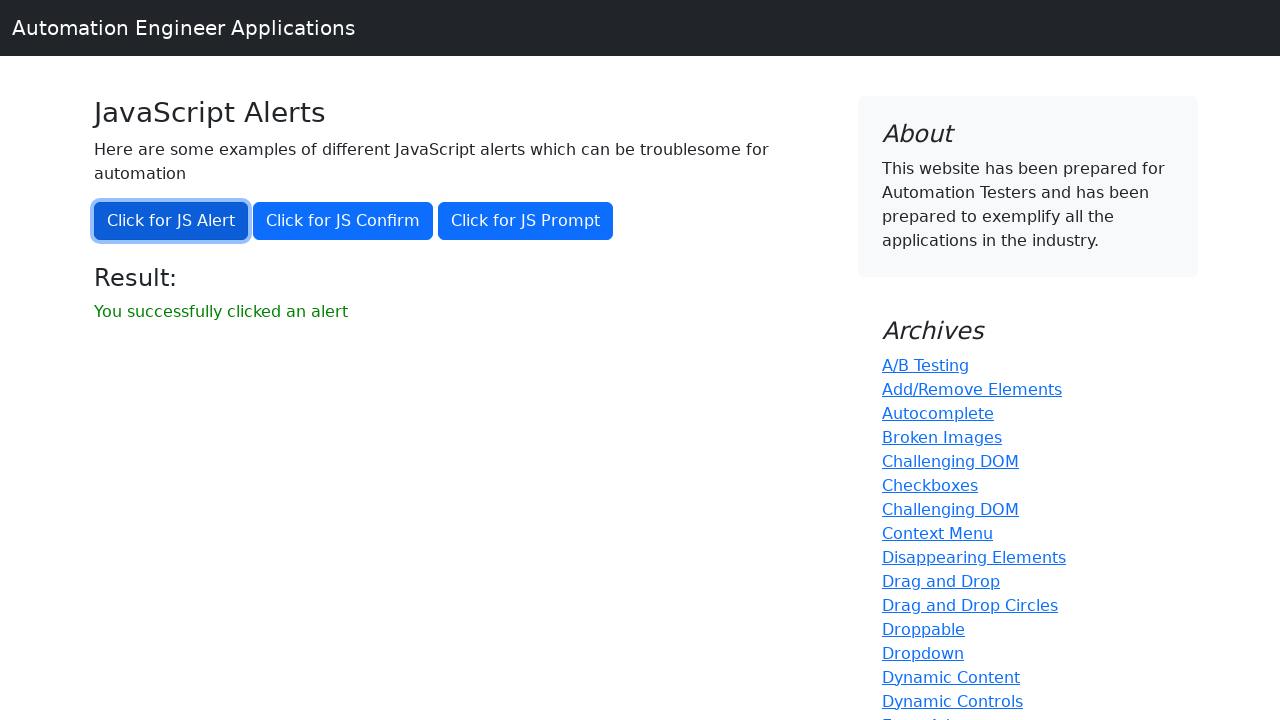

Verified success message is displayed
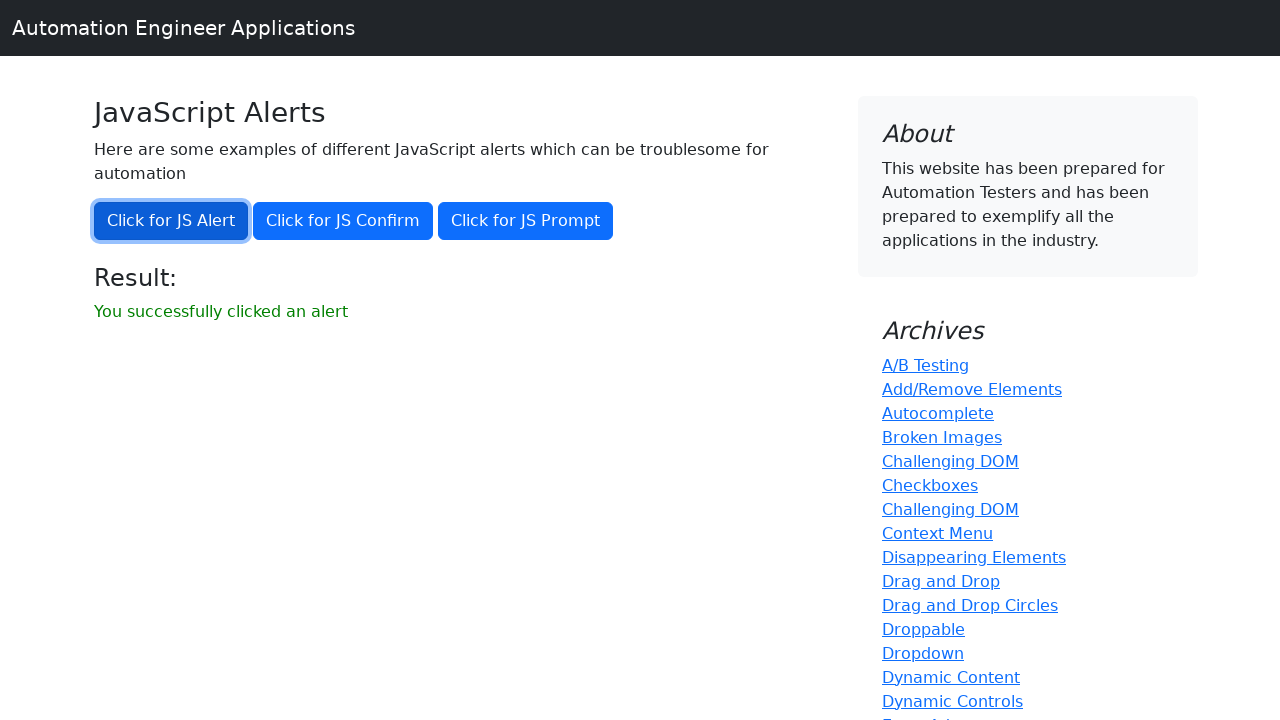

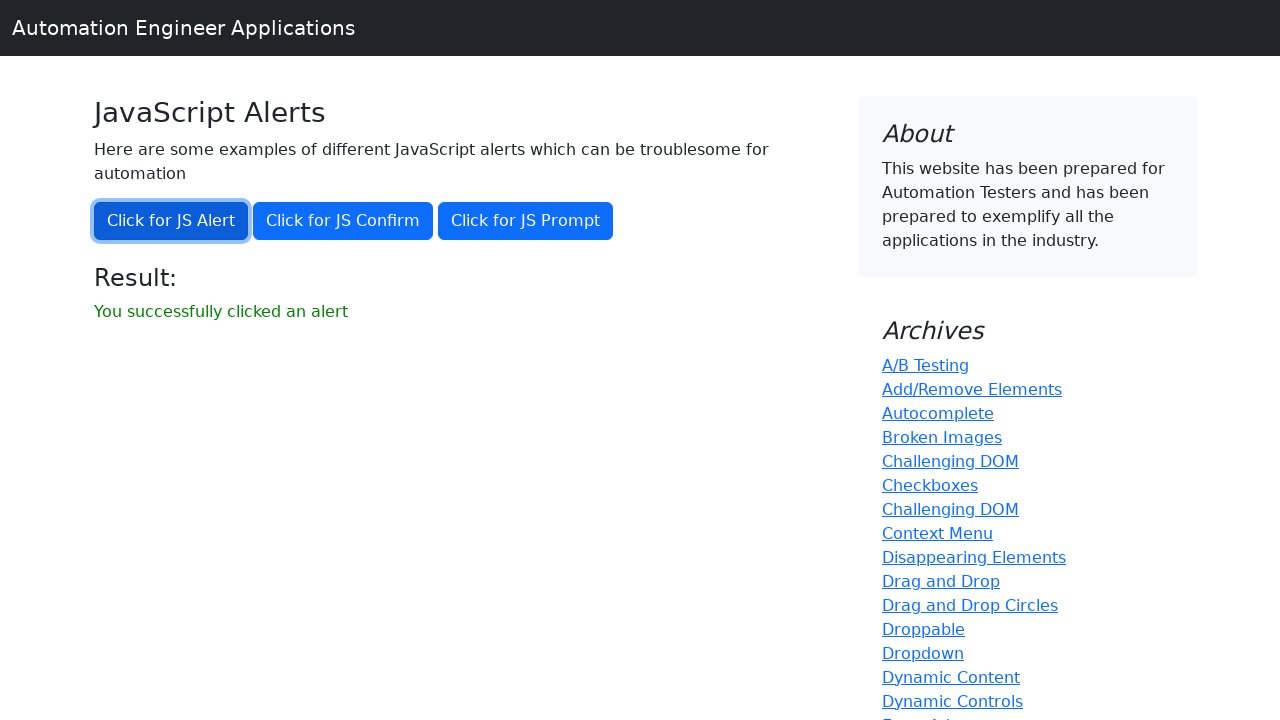